Tests calendar date picker functionality by navigating to October and selecting the 7th day from a date picker widget

Starting URL: https://www.hyrtutorials.com/p/calendar-practice.html

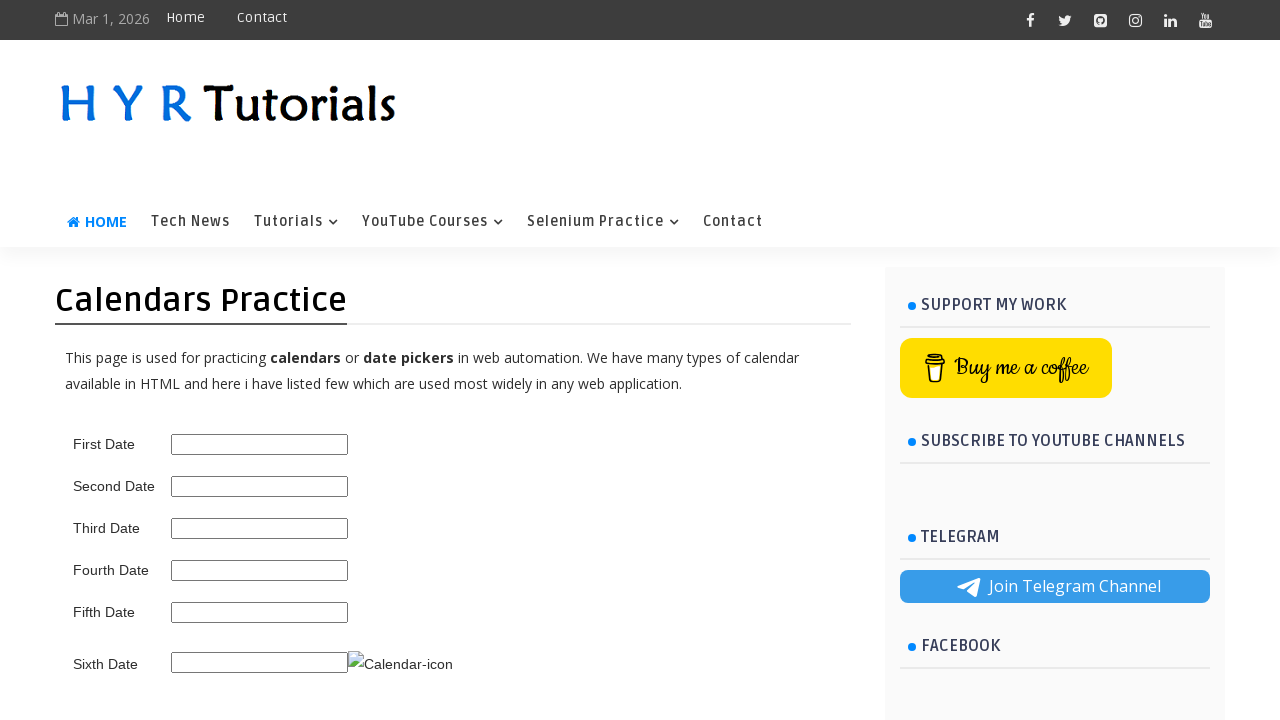

Scrolled down 3500px to make date picker visible
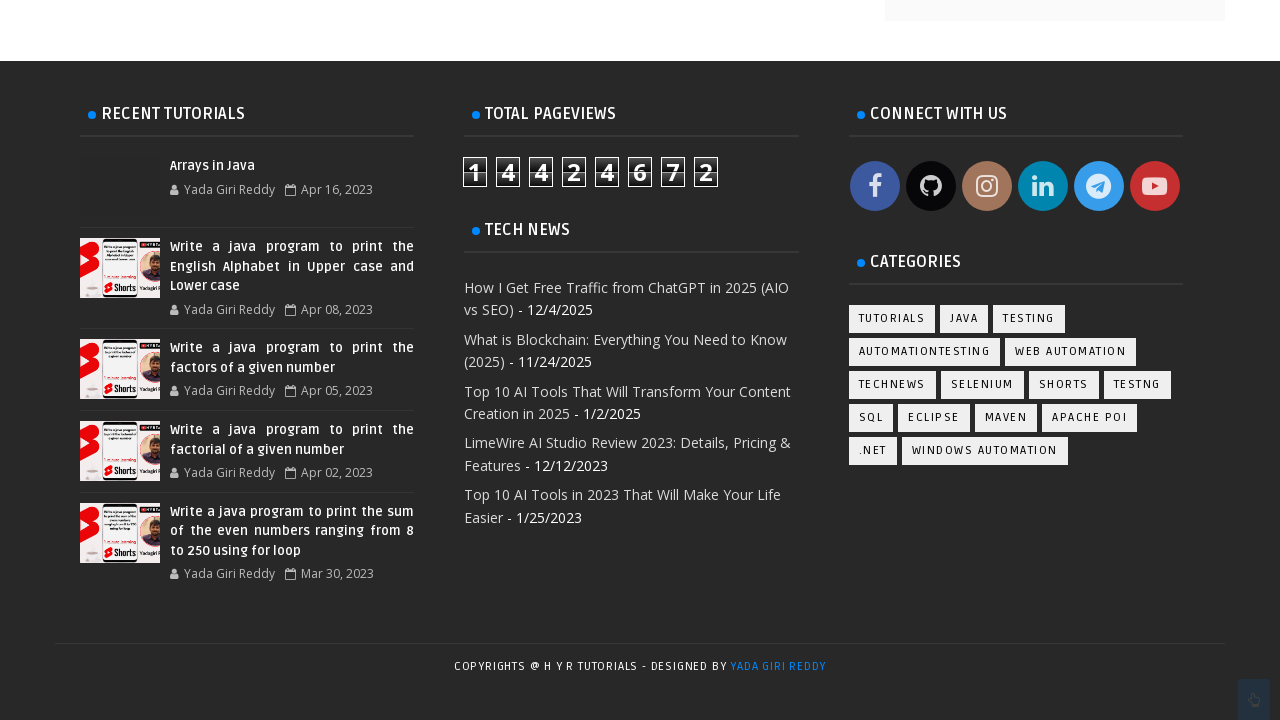

Clicked on second date picker to open calendar at (260, 244) on #second_date_picker
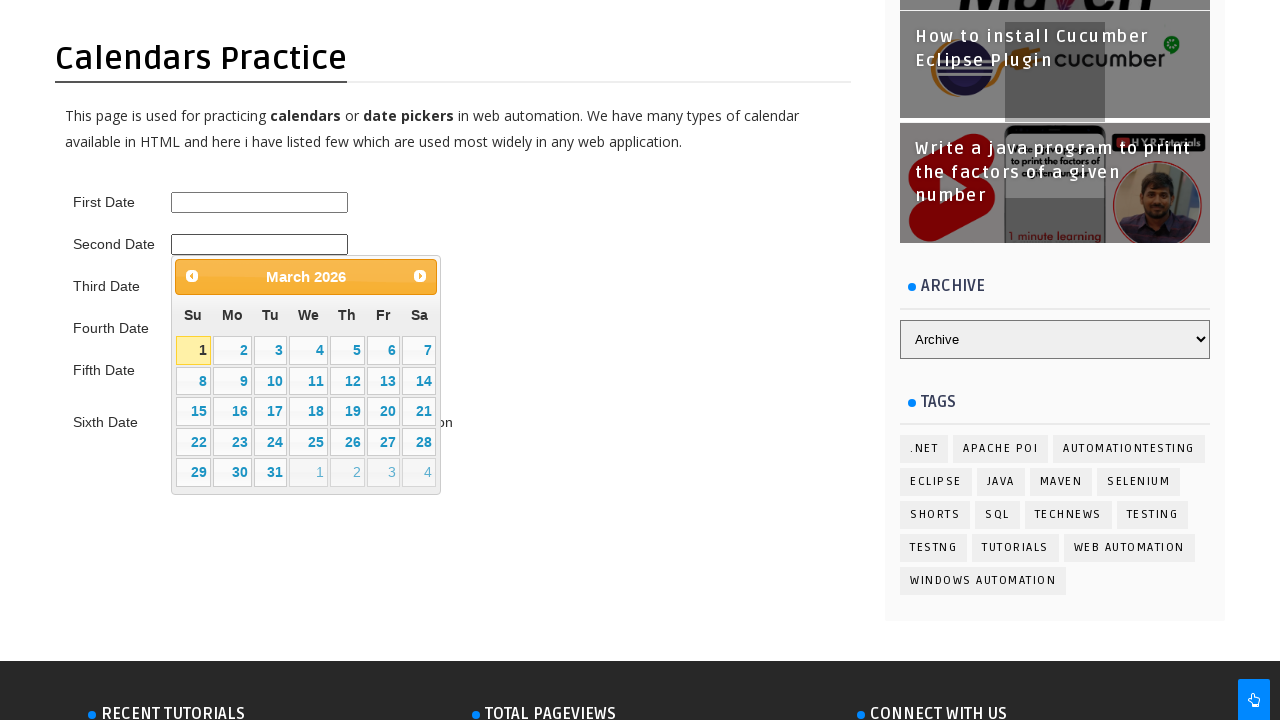

Clicked Next button to navigate to October at (420, 276) on xpath=//span[text()='Next']
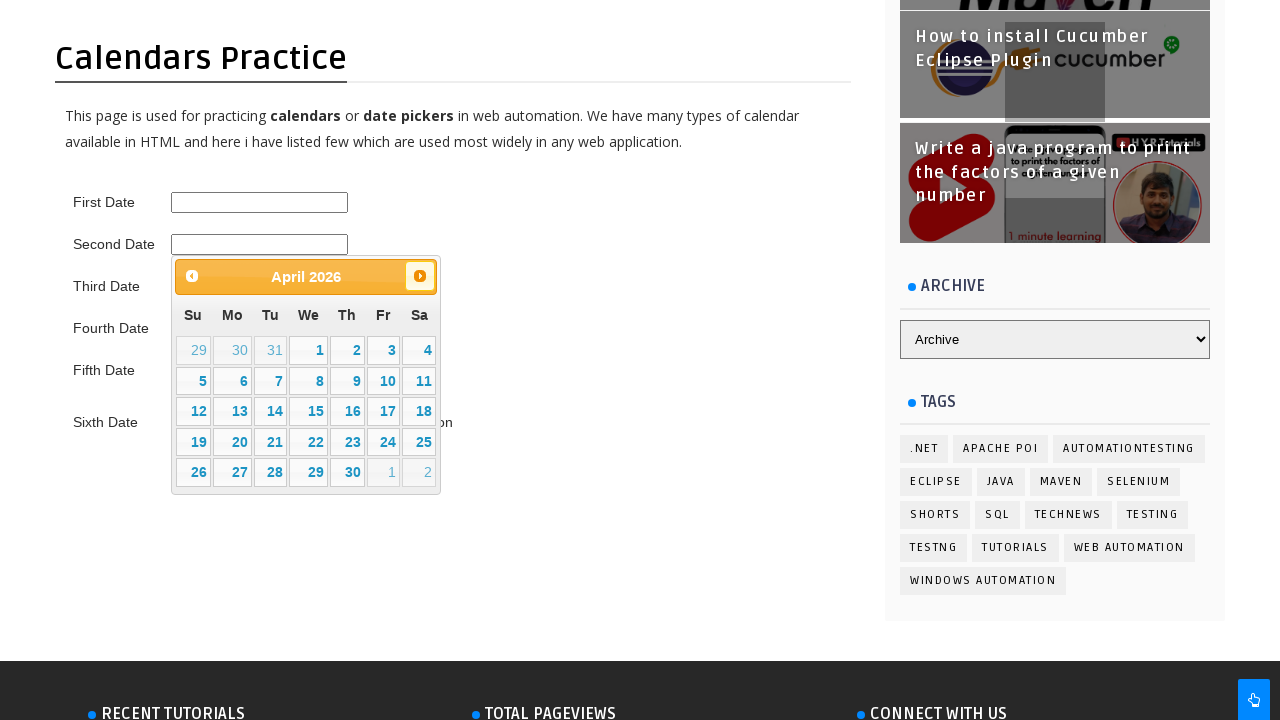

Clicked Next button to navigate to October at (420, 276) on xpath=//span[text()='Next']
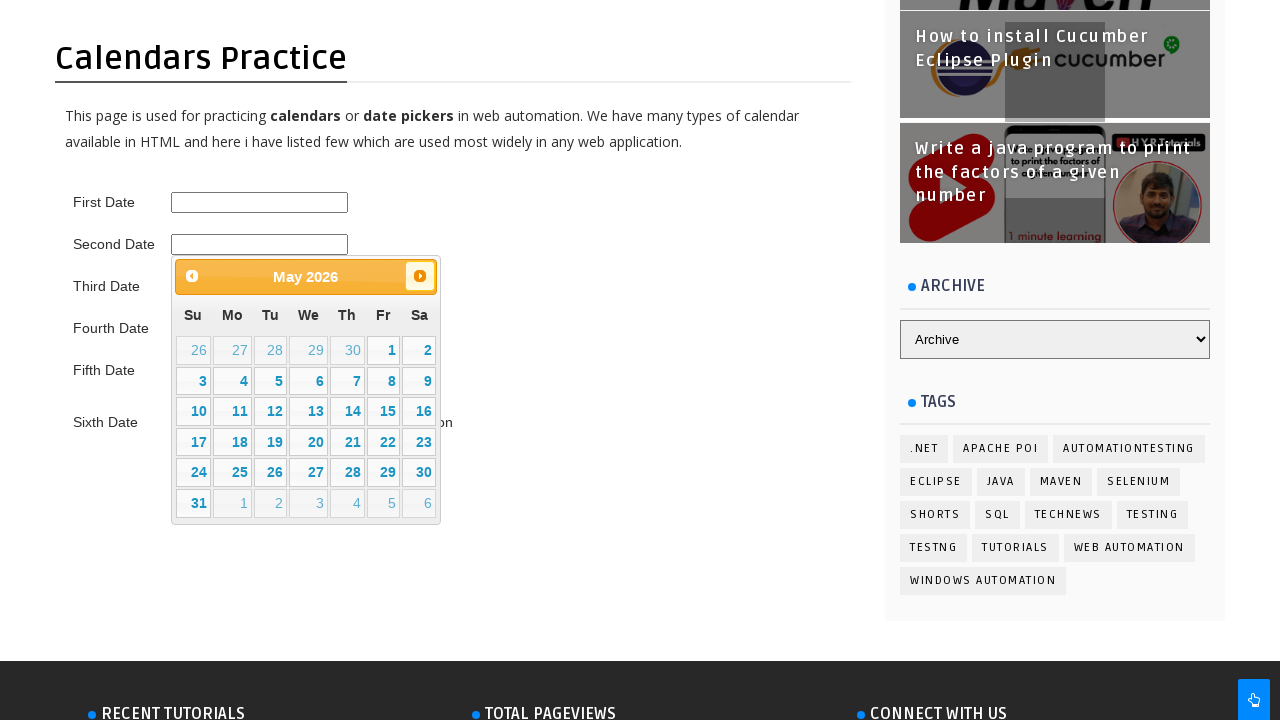

Clicked Next button to navigate to October at (420, 276) on xpath=//span[text()='Next']
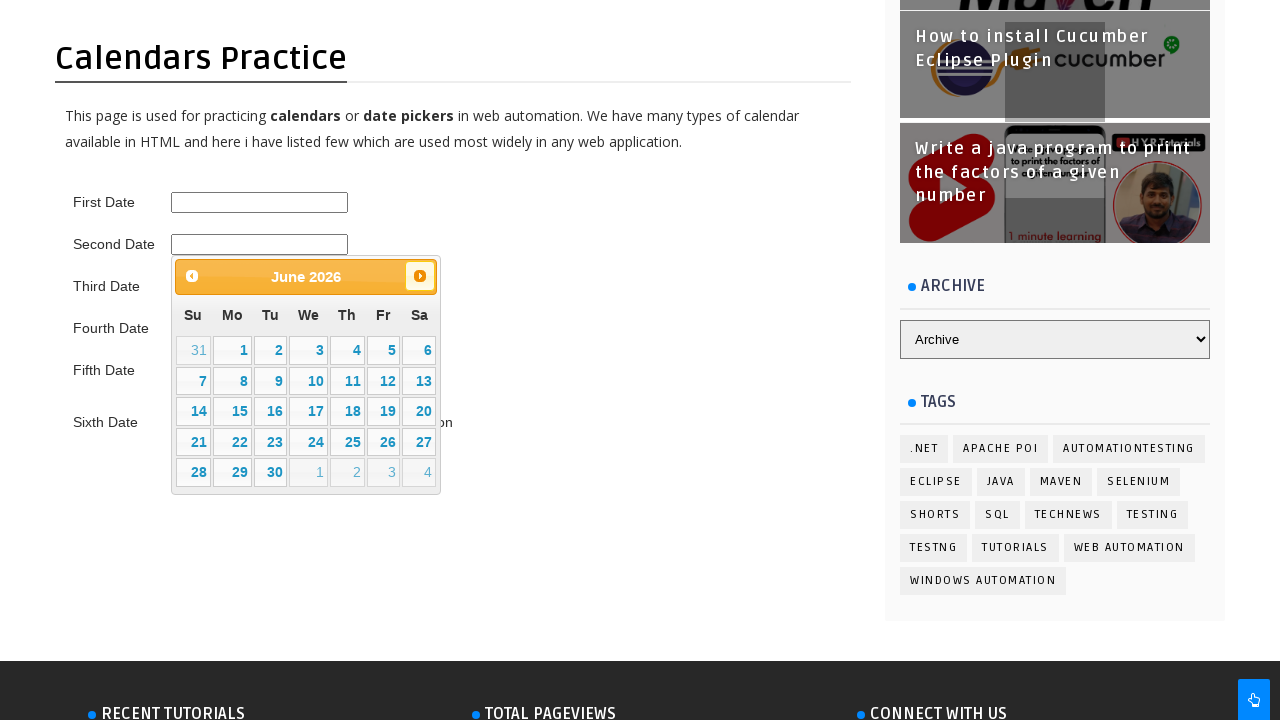

Clicked Next button to navigate to October at (420, 276) on xpath=//span[text()='Next']
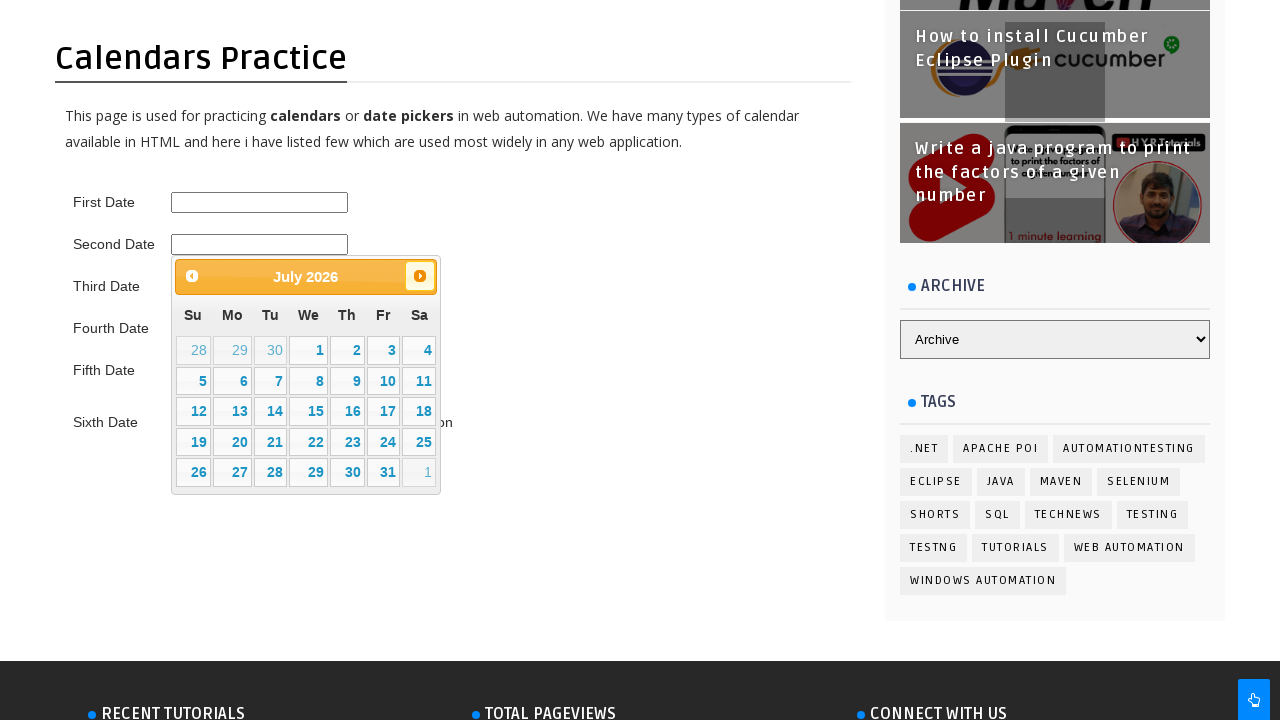

Clicked Next button to navigate to October at (420, 276) on xpath=//span[text()='Next']
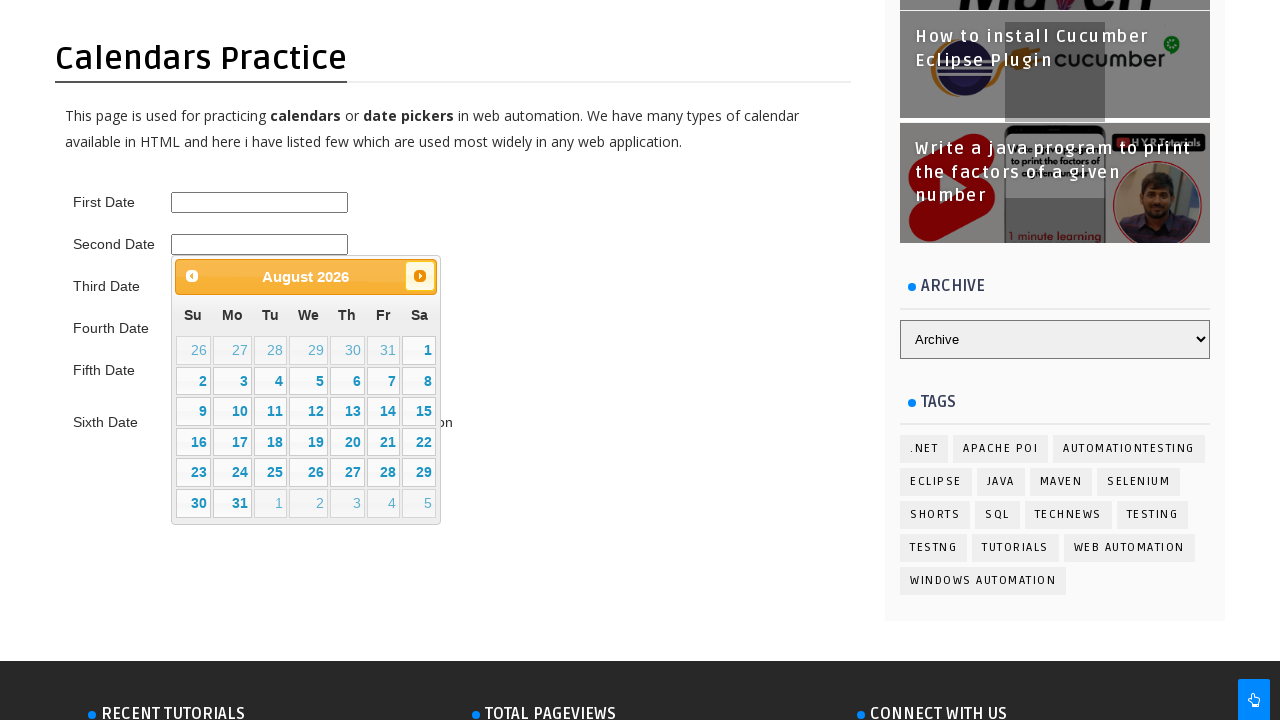

Clicked Next button to navigate to October at (420, 276) on xpath=//span[text()='Next']
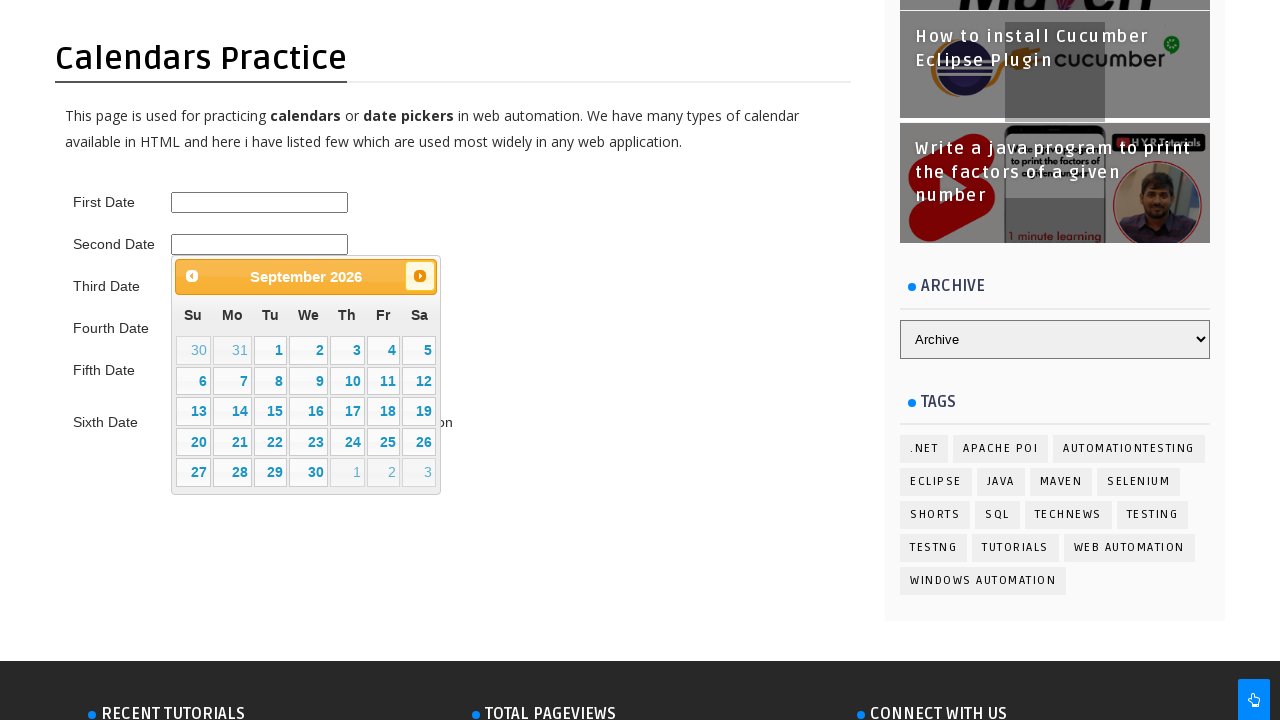

Clicked Next button to navigate to October at (420, 276) on xpath=//span[text()='Next']
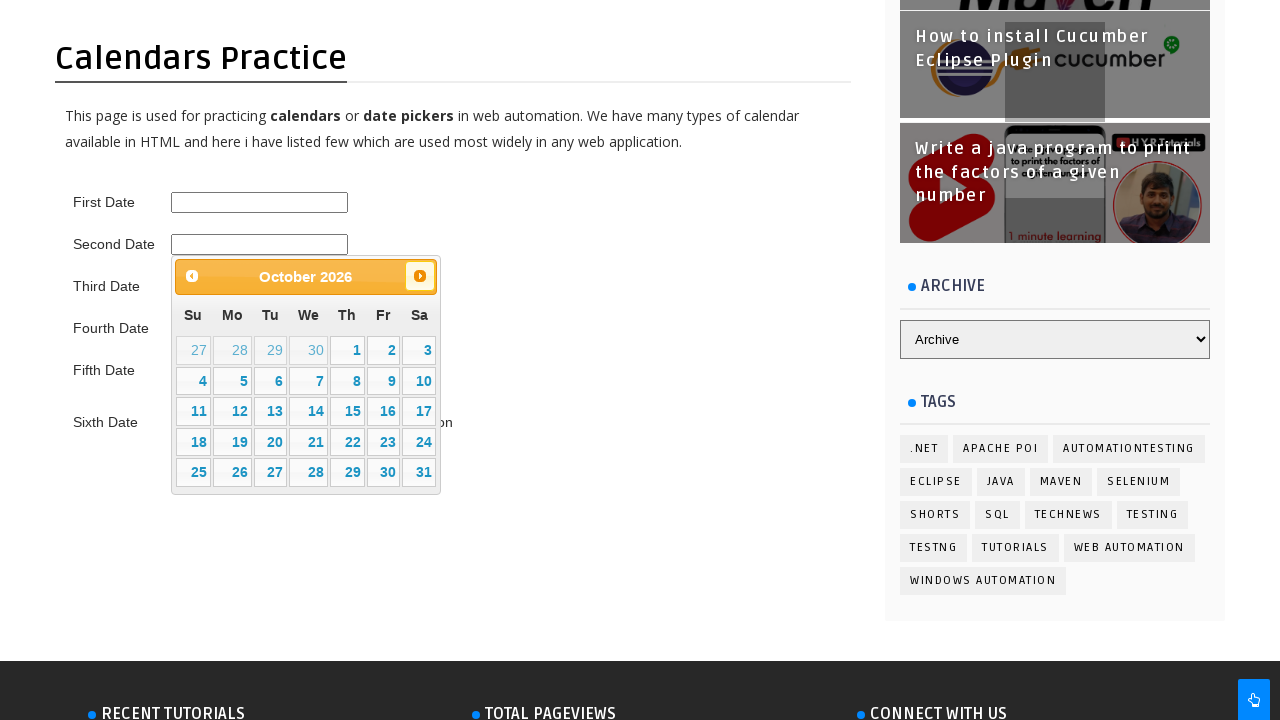

Selected day 7 from October calendar at (309, 381) on .ui-state-default:text-is('7')
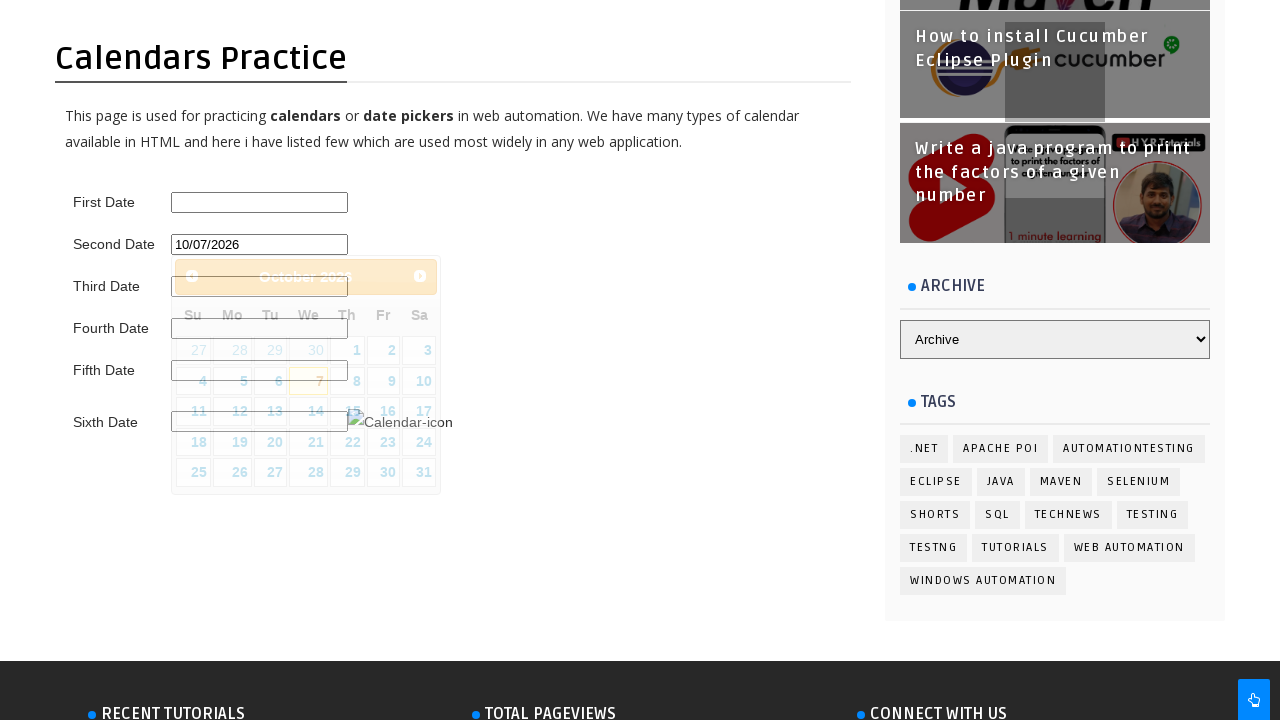

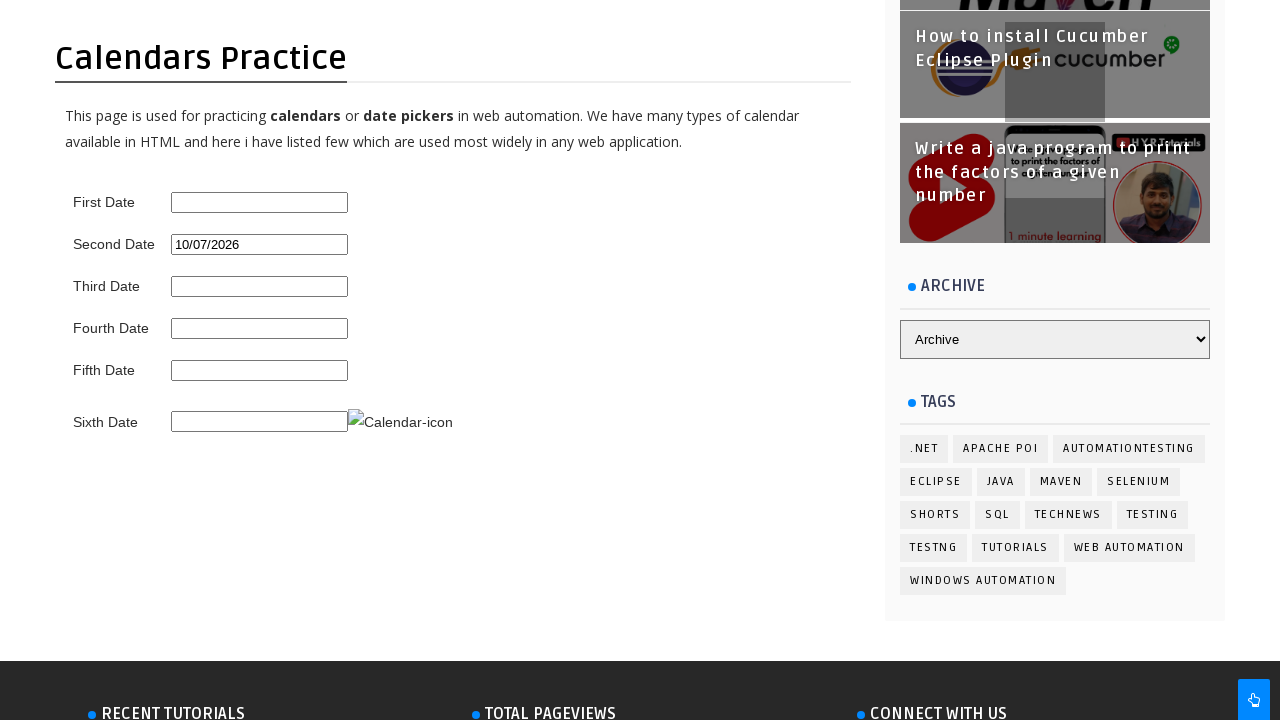